Tests clicking on a link that opens a popup window on the omayo.blogspot.com test page

Starting URL: http://omayo.blogspot.com/

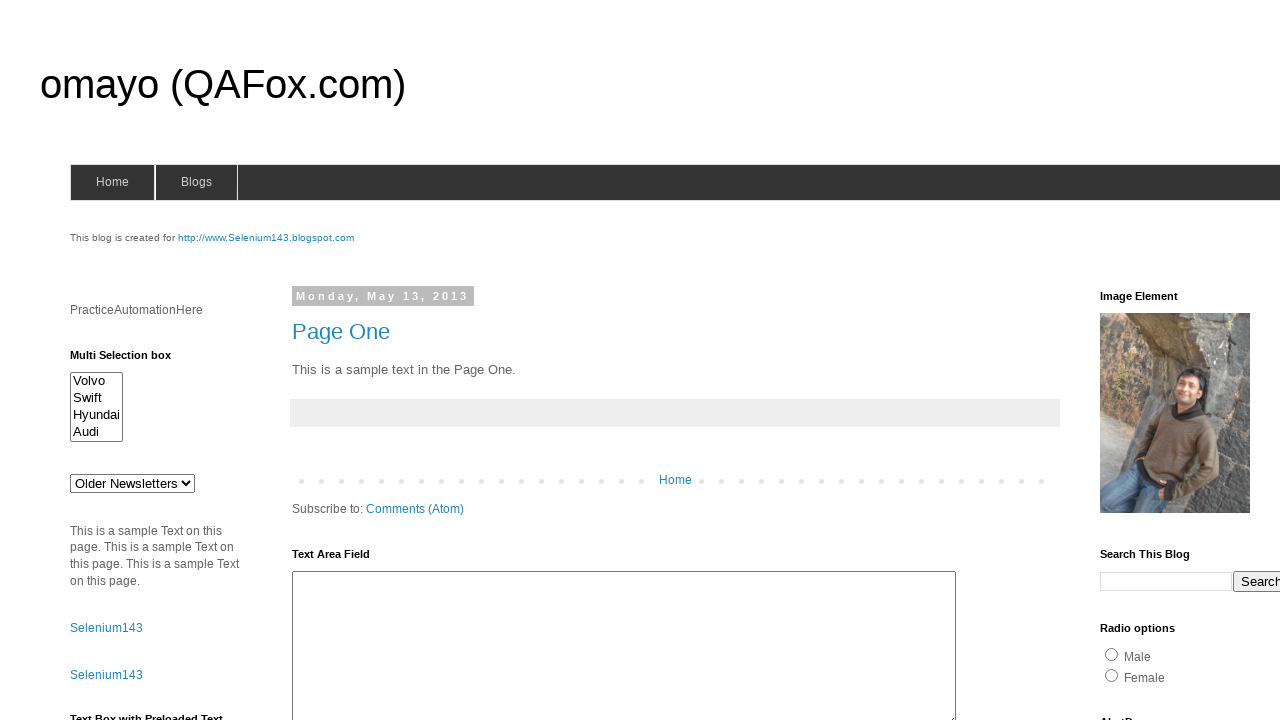

Clicked on 'Open a popup window' link at (132, 360) on text=Open a popup window
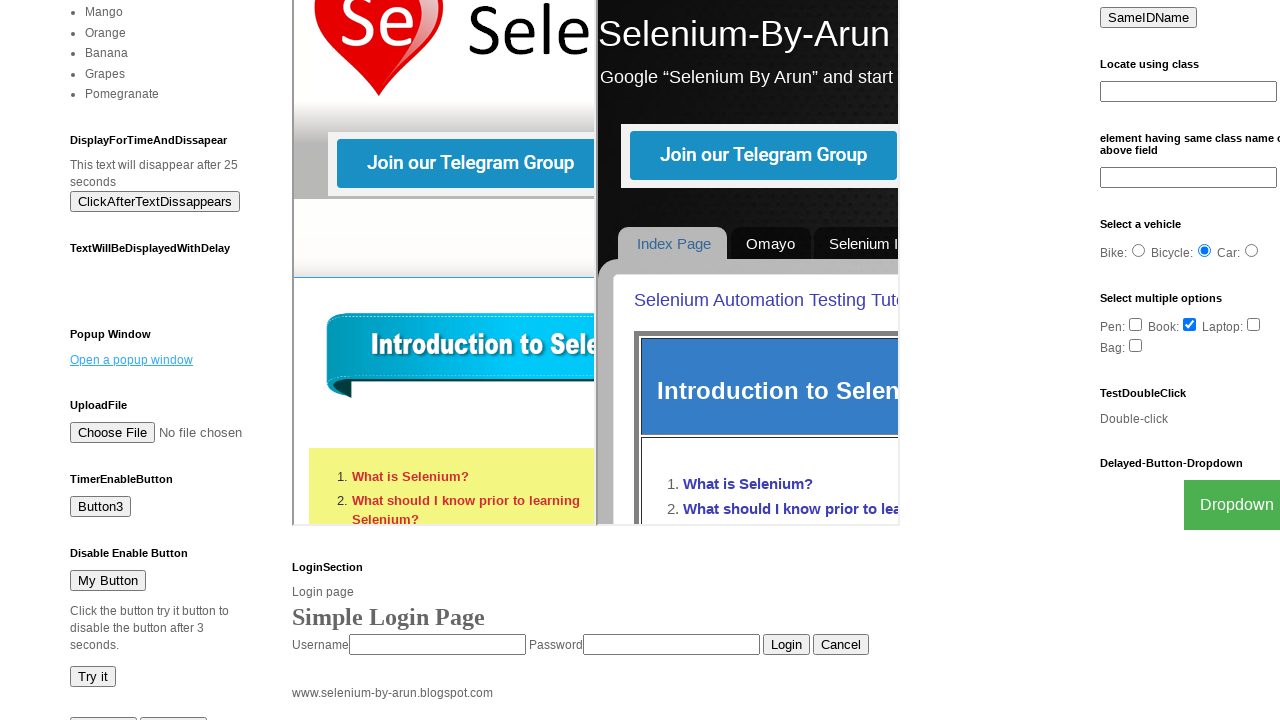

Waited 2 seconds for popup window to open
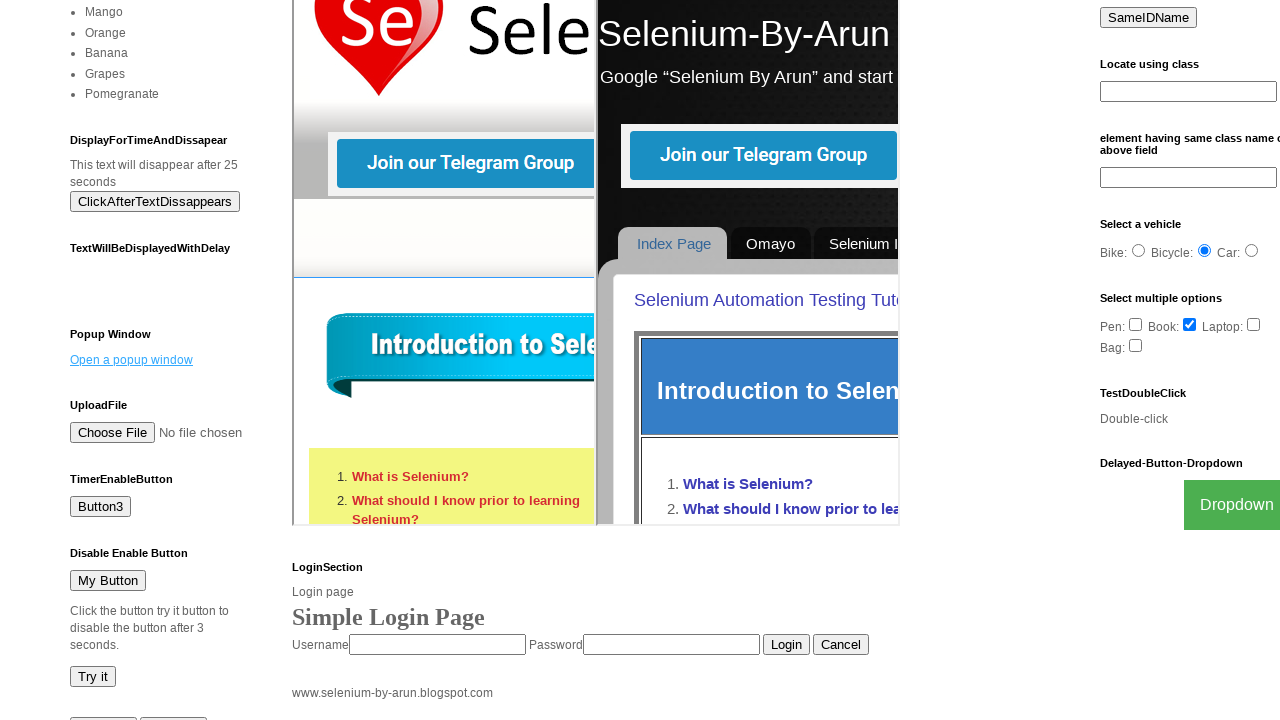

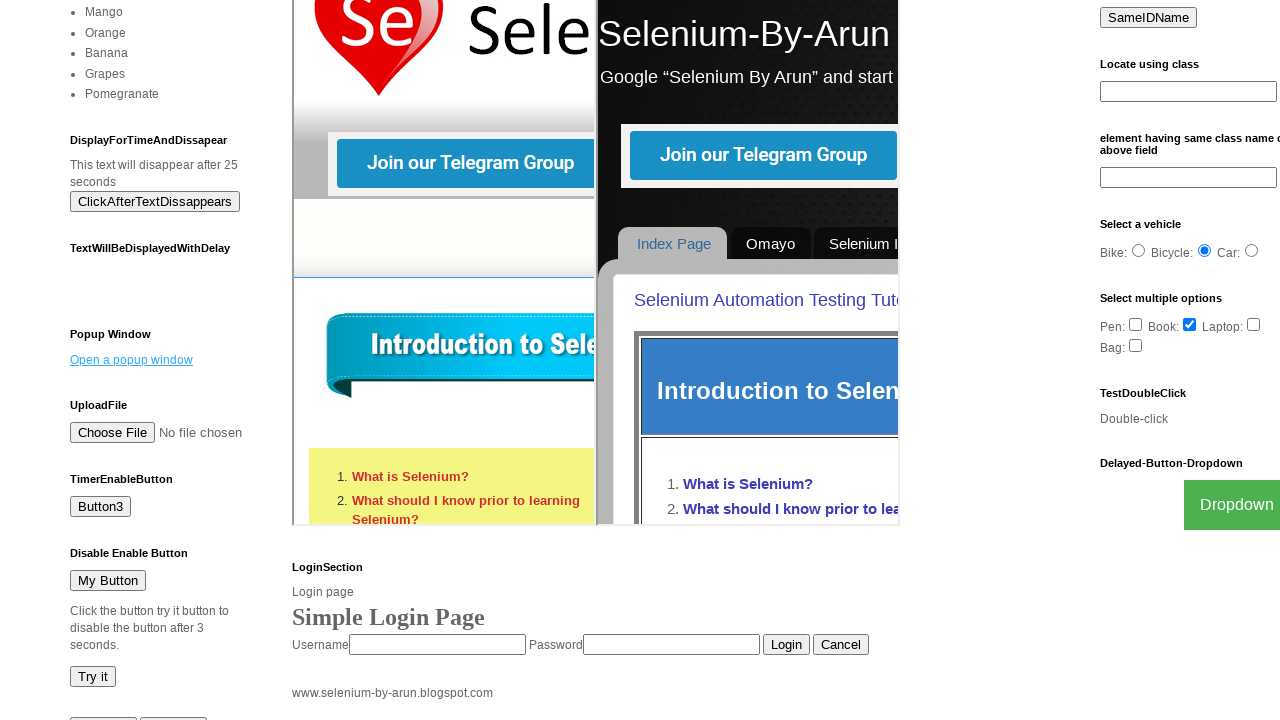